Tests a registration form by filling in personal details including first name, last name, username, email, password, phone number, selecting gender, entering date of birth, and selecting department from dropdown.

Starting URL: https://practice.cydeo.com/registration_form

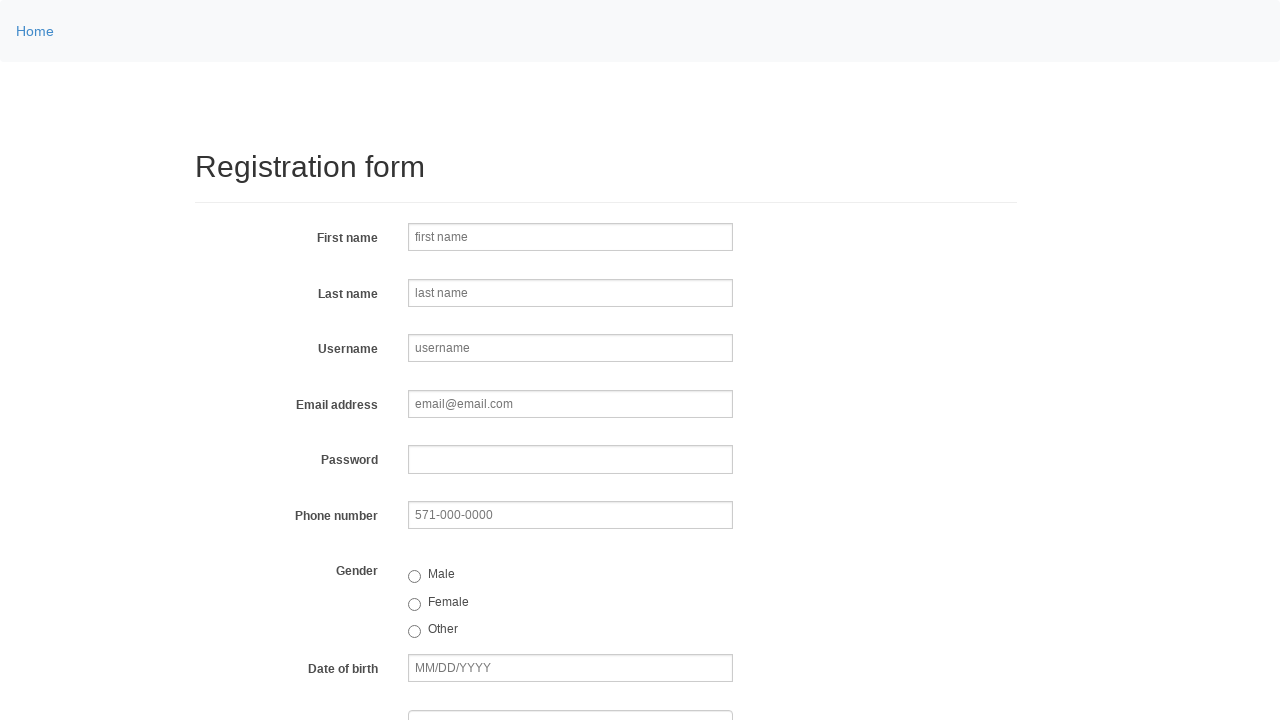

Filled first name field with 'Jennifer' on input[name='firstname']
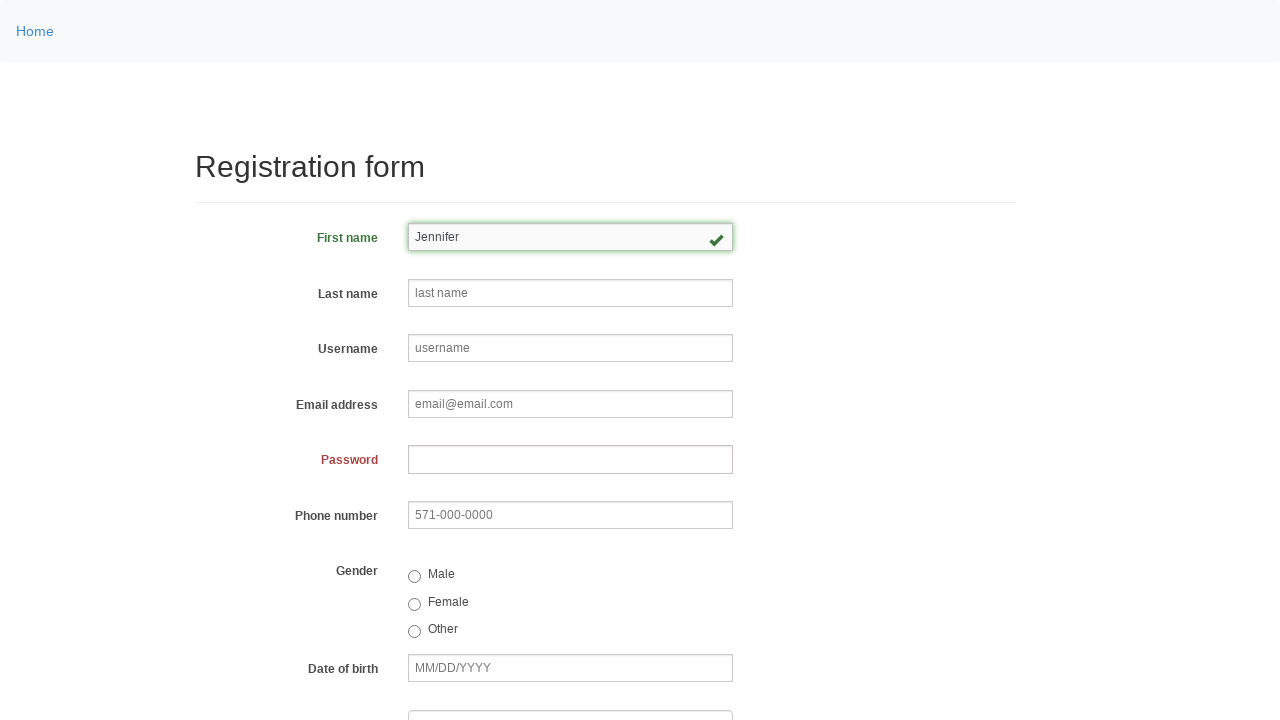

Filled last name field with 'Morrison' on input[name='lastname']
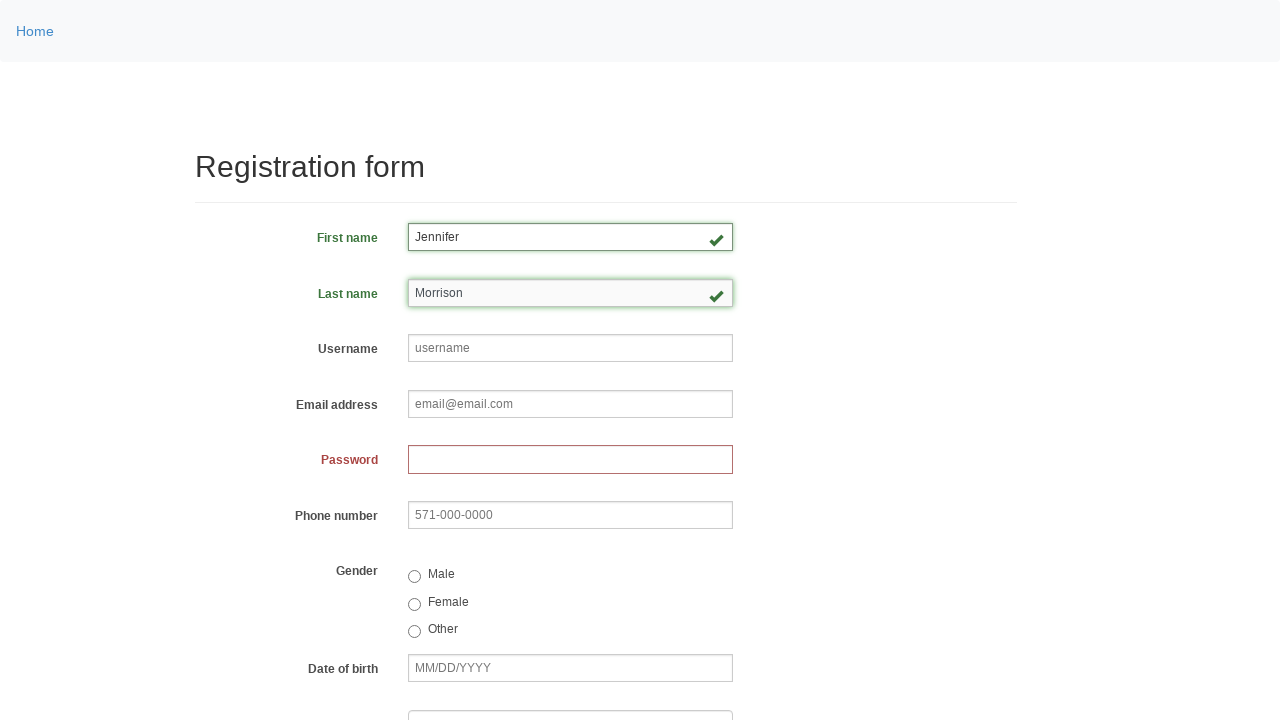

Filled username field with 'helpdesk512' on input[name='username']
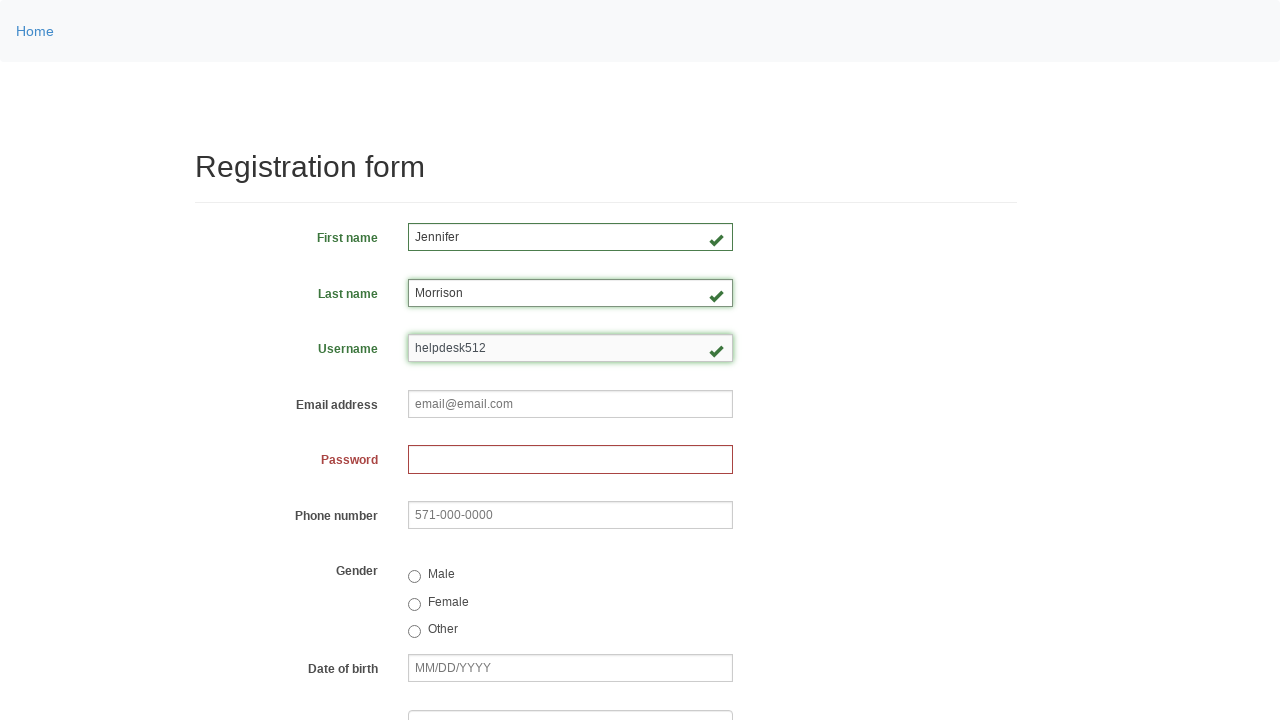

Filled email field with 'helpdesk512@email.com' on input[name='email']
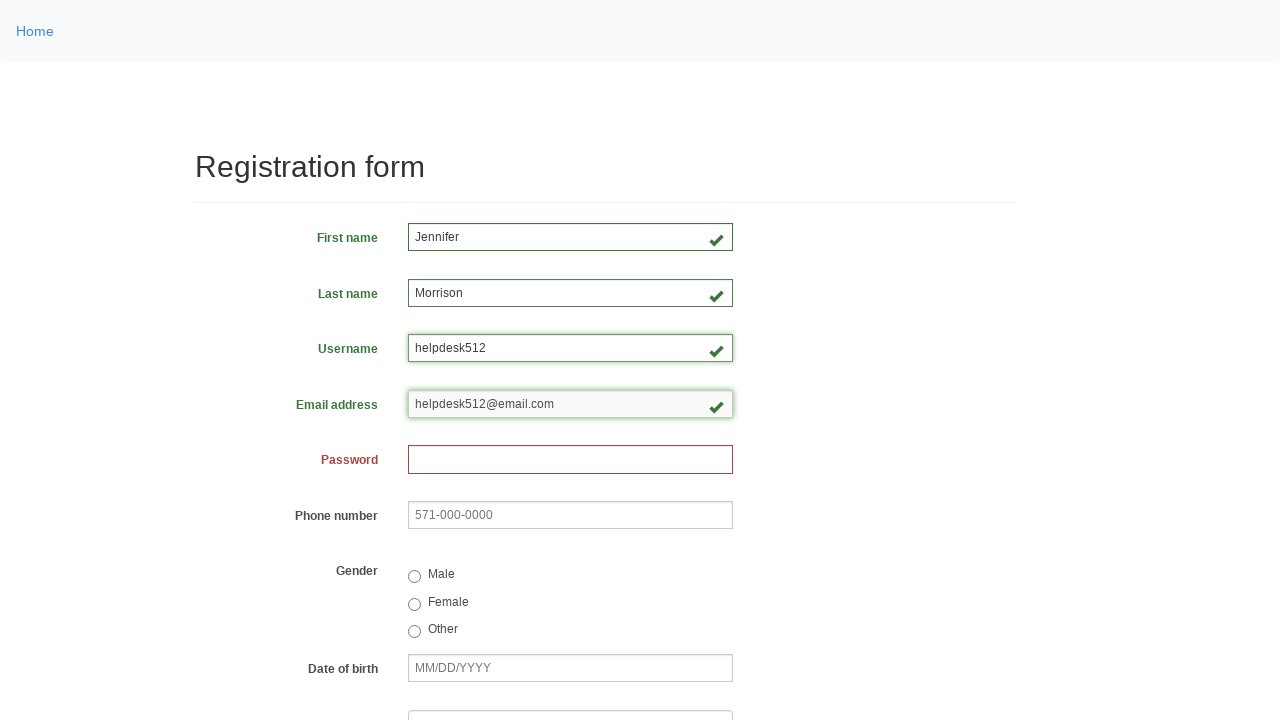

Filled password field with randomly generated 8-digit password on input[name='password']
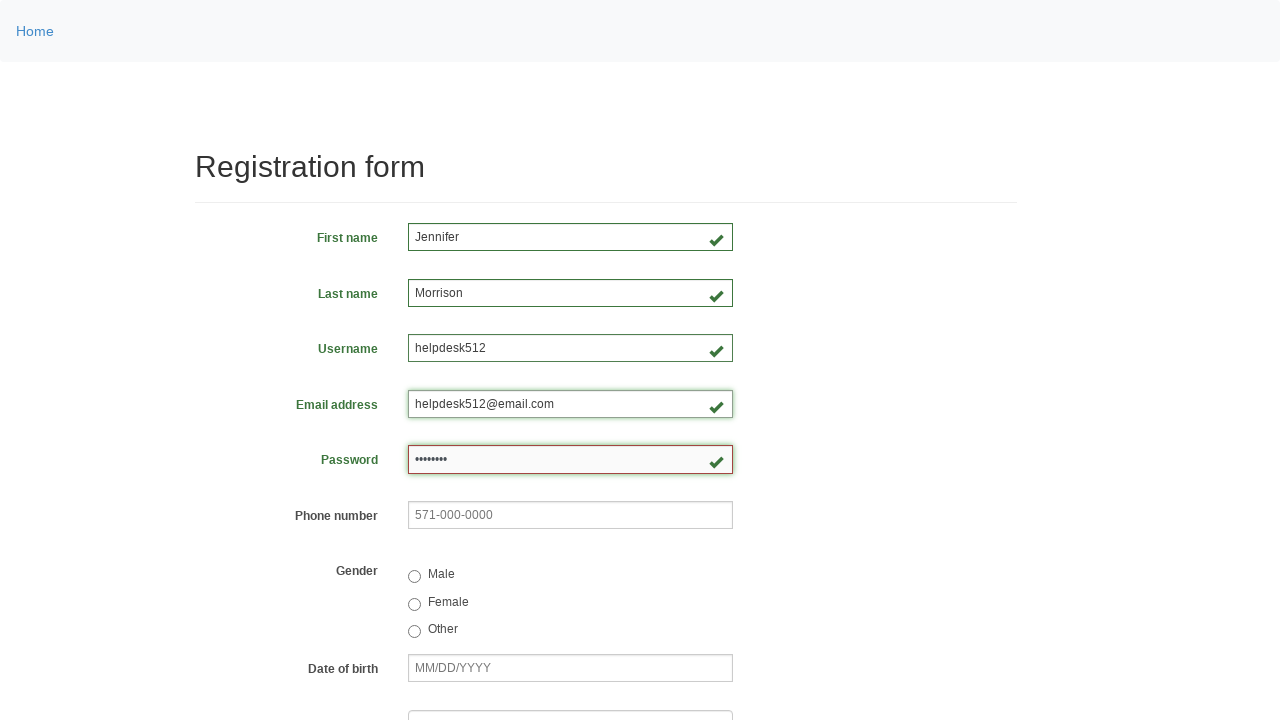

Filled phone number field with '159-916-7439' on input[name='phone']
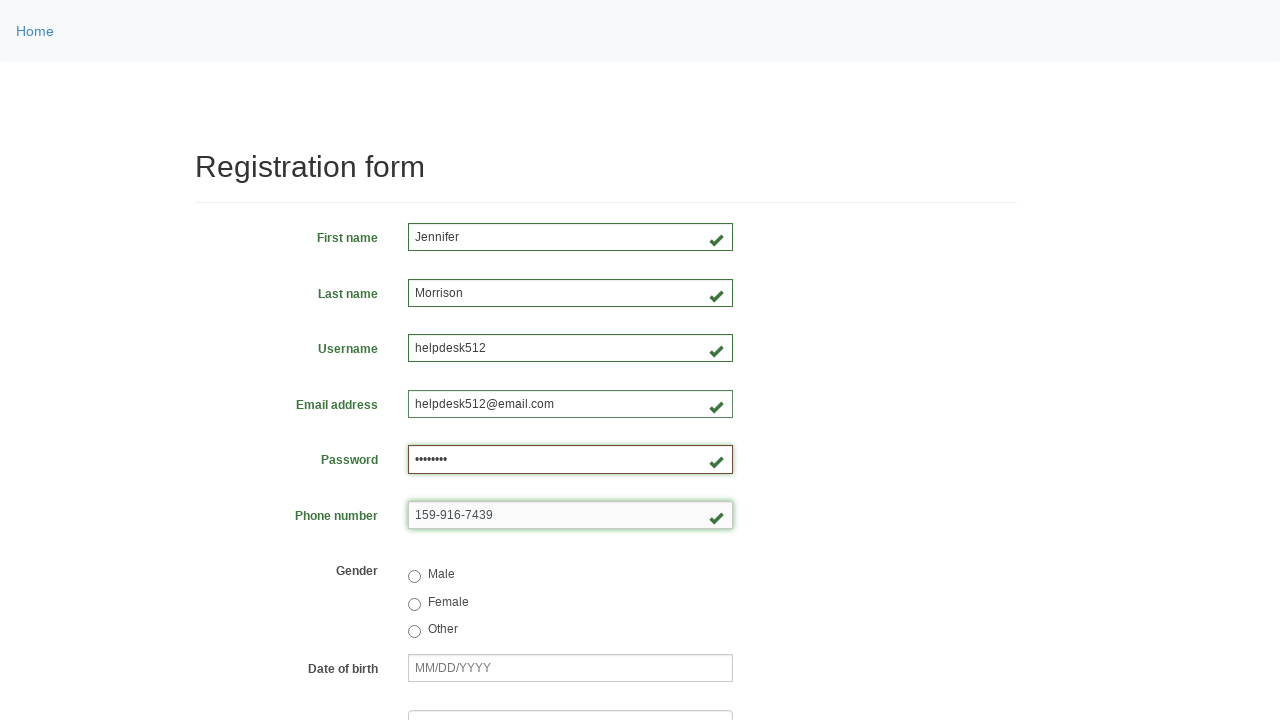

Selected 'female' gender radio button at (414, 604) on input[value='female']
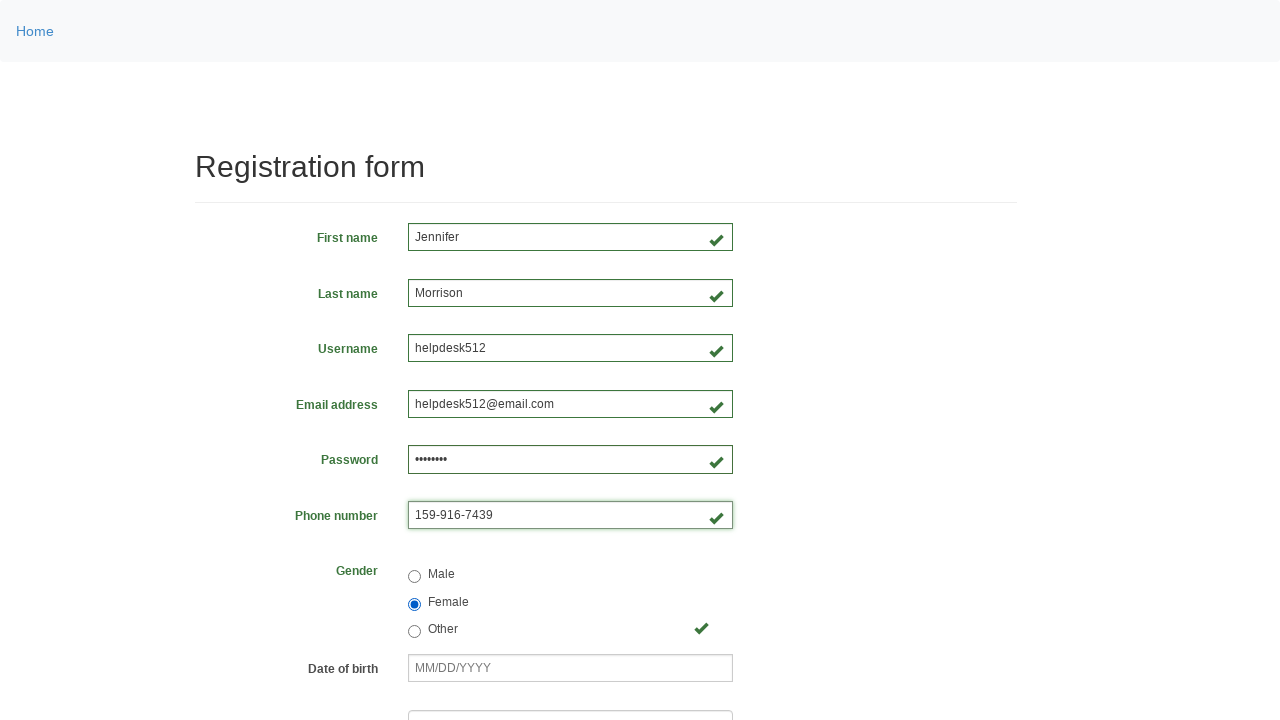

Filled date of birth field with '03/08/2000' on input[name='birthday']
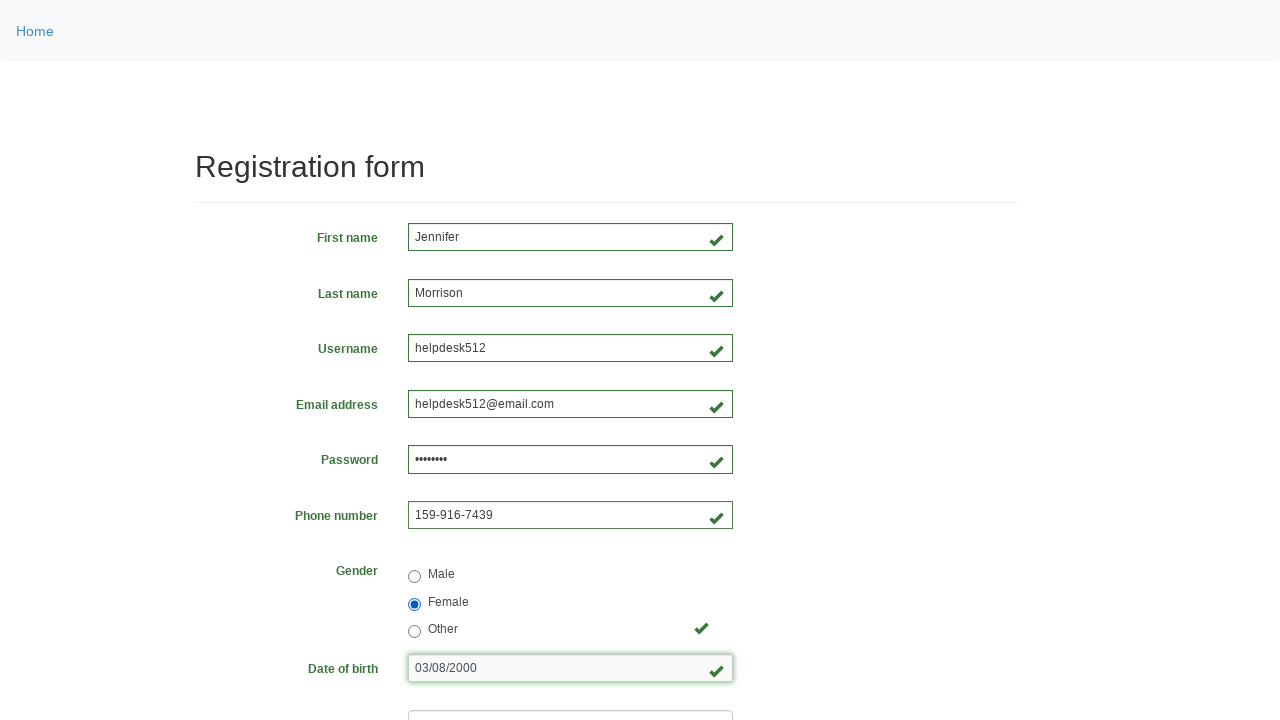

Selected department from dropdown at index 3 on select[name='department']
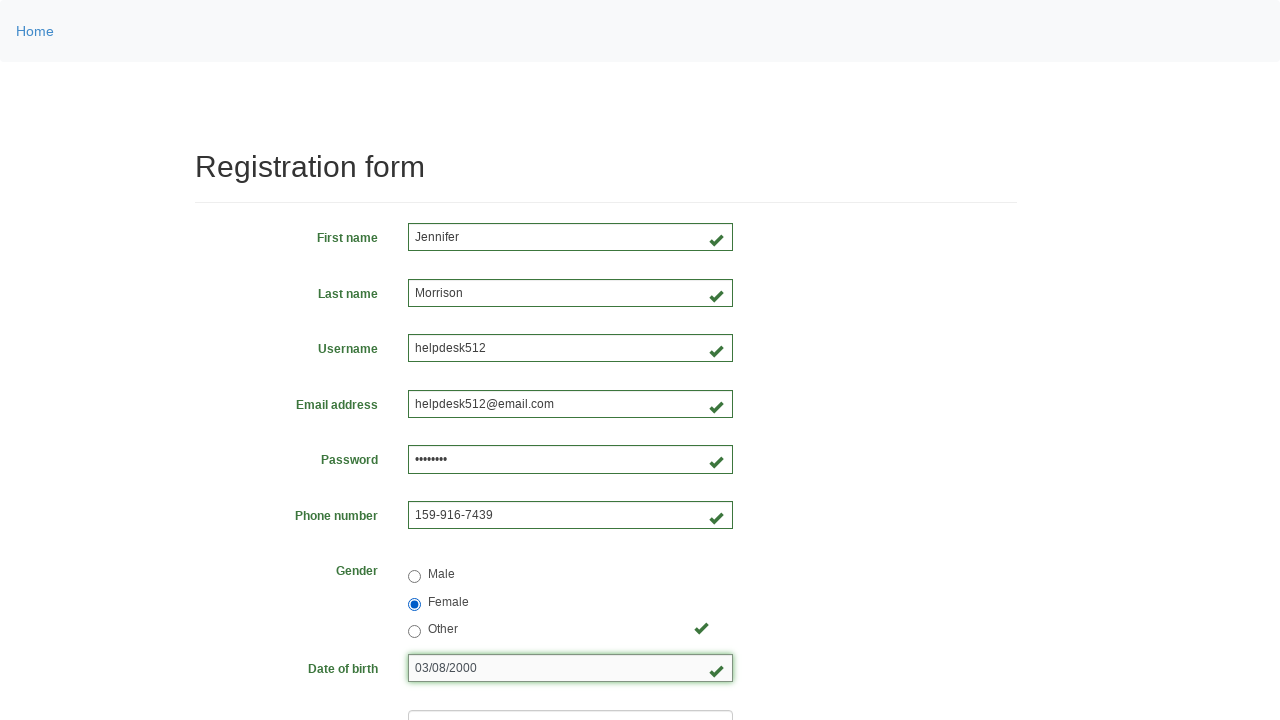

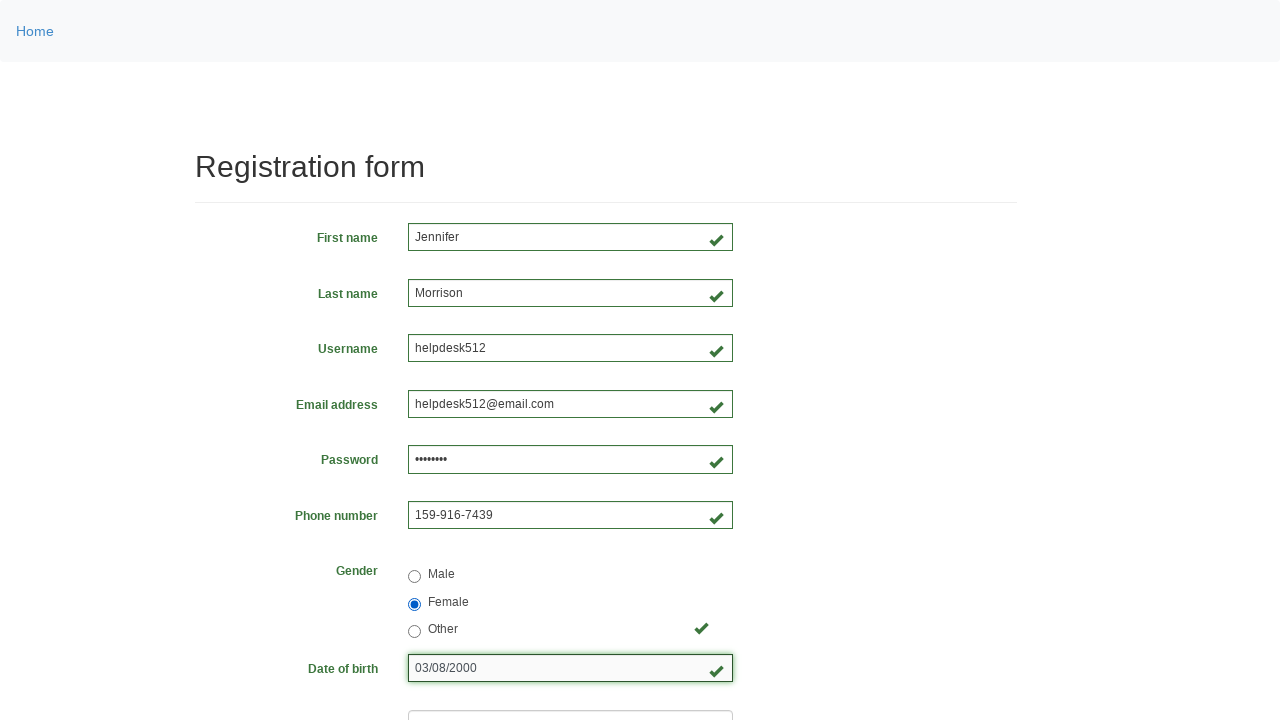